Tests element highlighting by finding an element on a large page and applying a visual highlight style (red dashed border) using JavaScript execution, then reverting the style after a delay.

Starting URL: http://the-internet.herokuapp.com/large

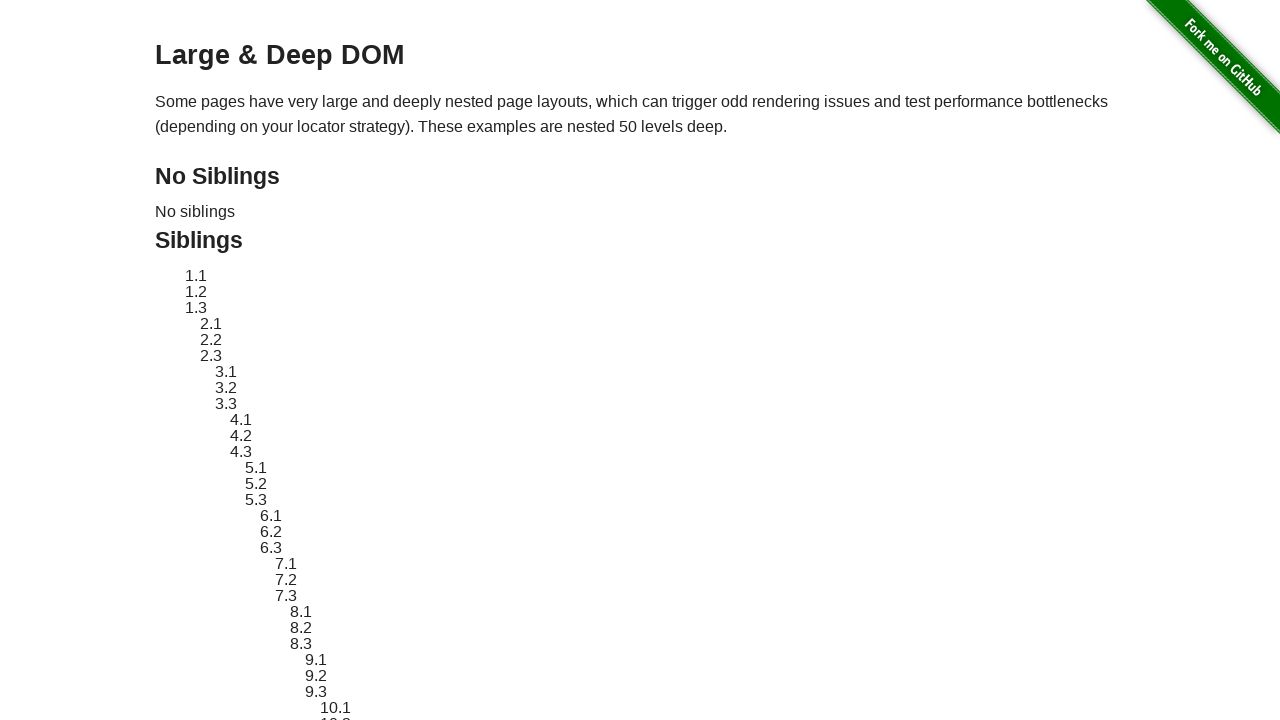

Located element with ID 'sibling-2.3' for highlighting
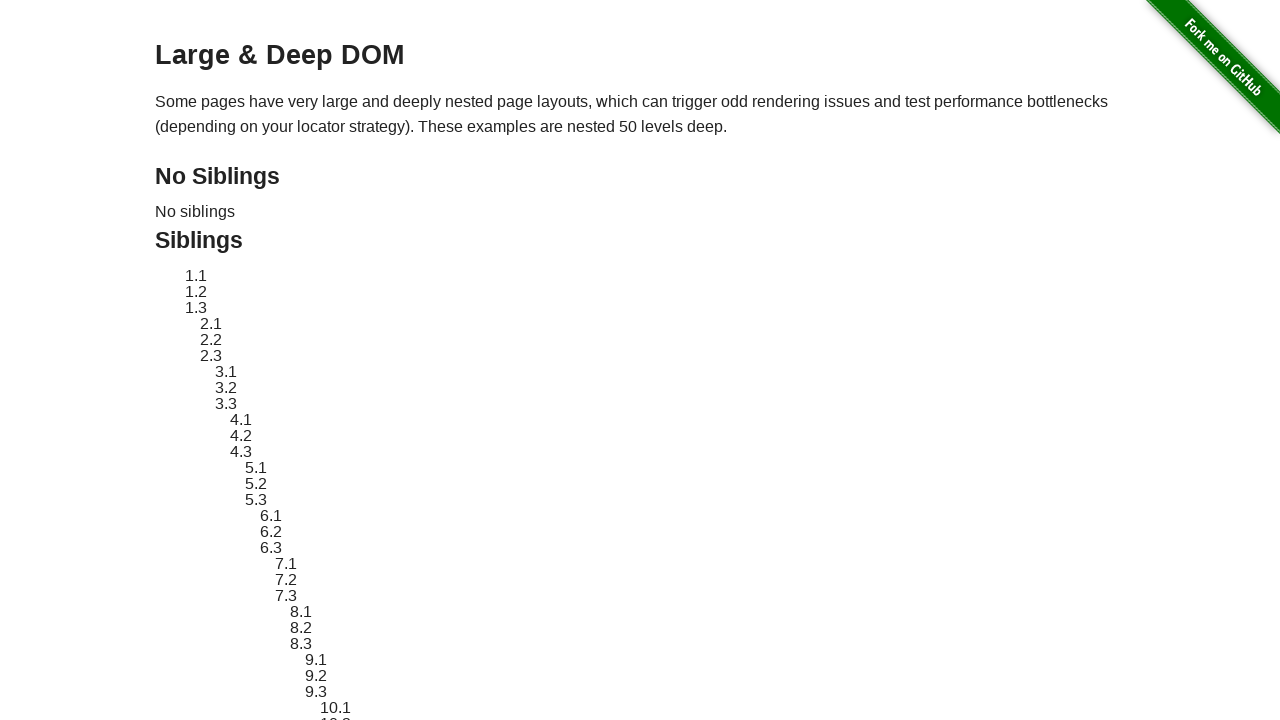

Element became visible
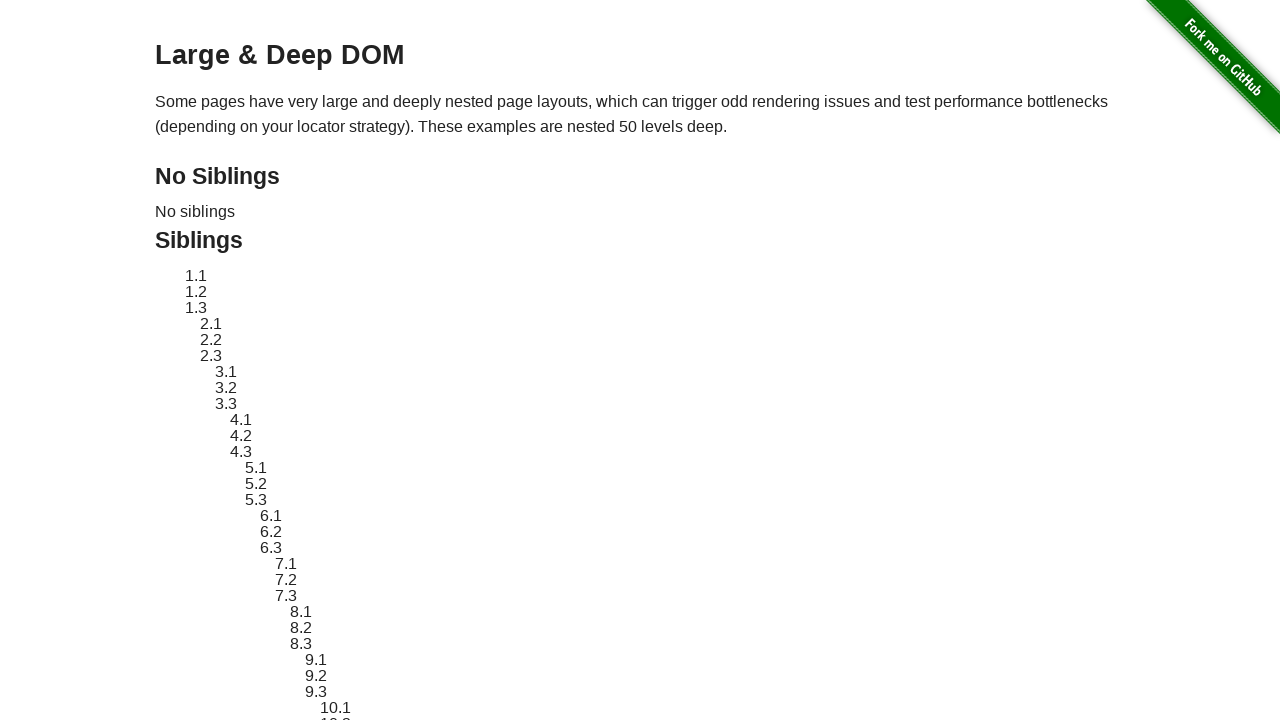

Applied red dashed border highlight to element
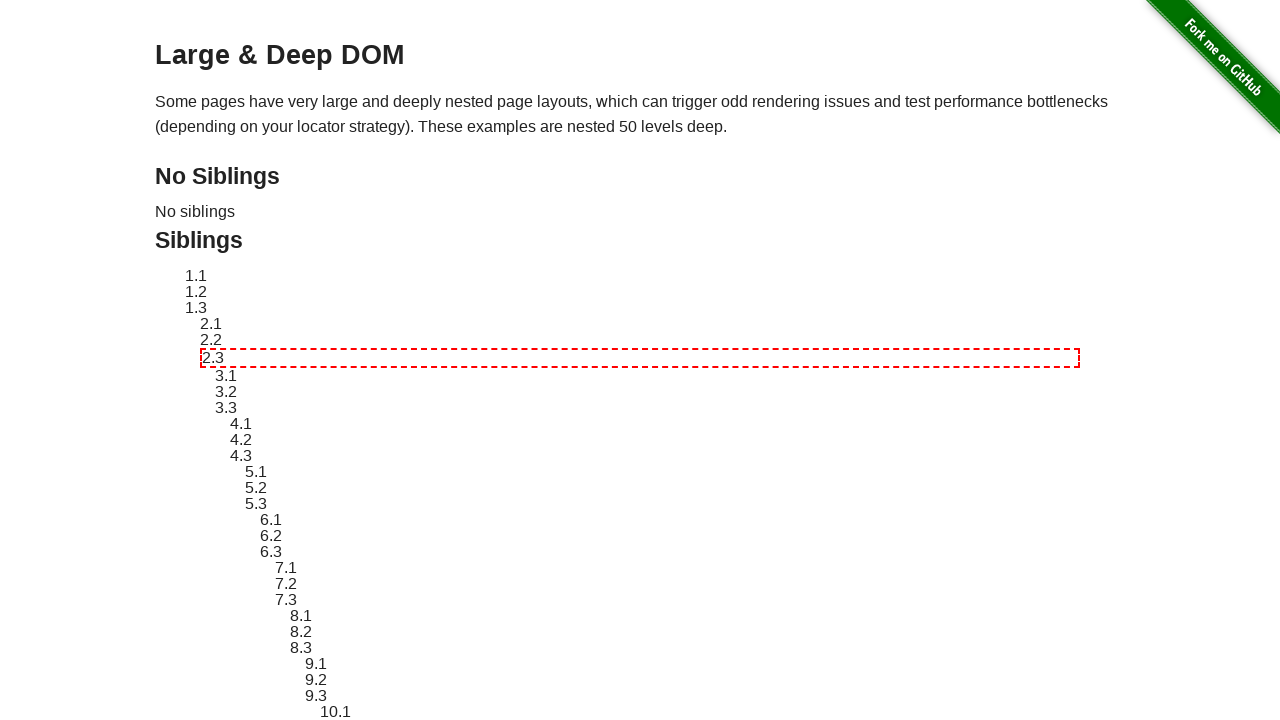

Waited 3 seconds to view the highlight effect
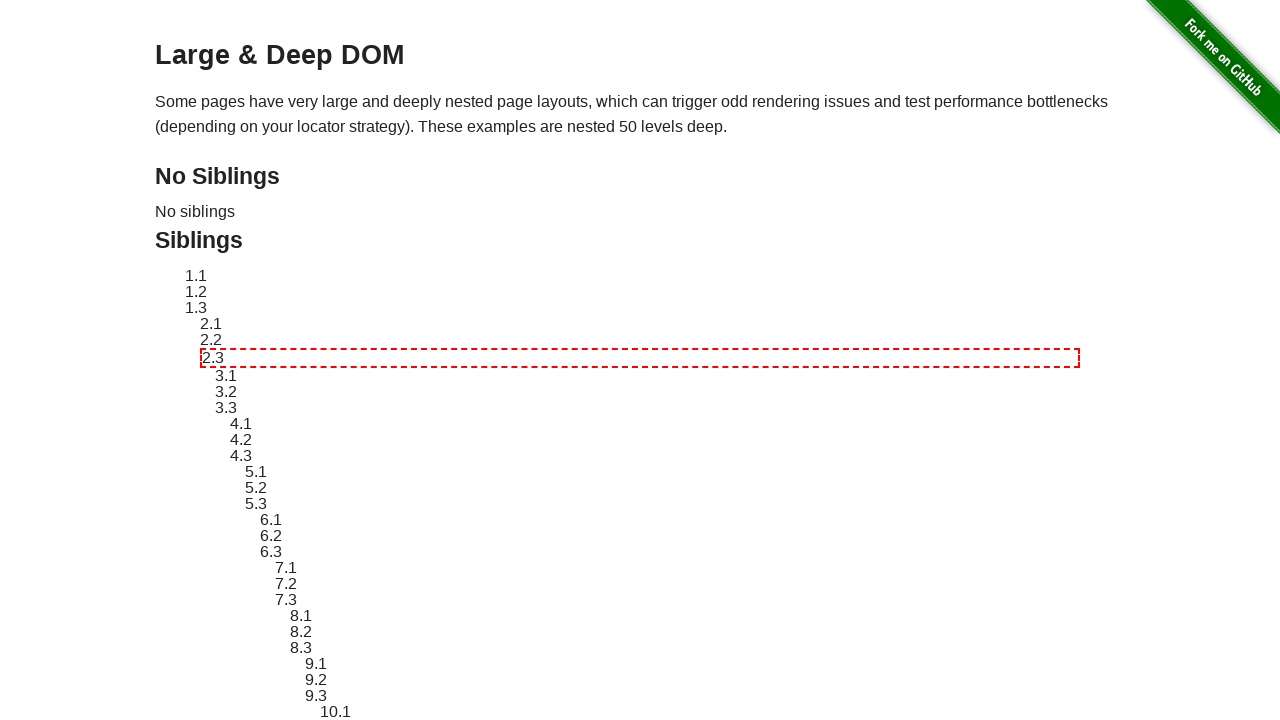

Reverted element style back to original
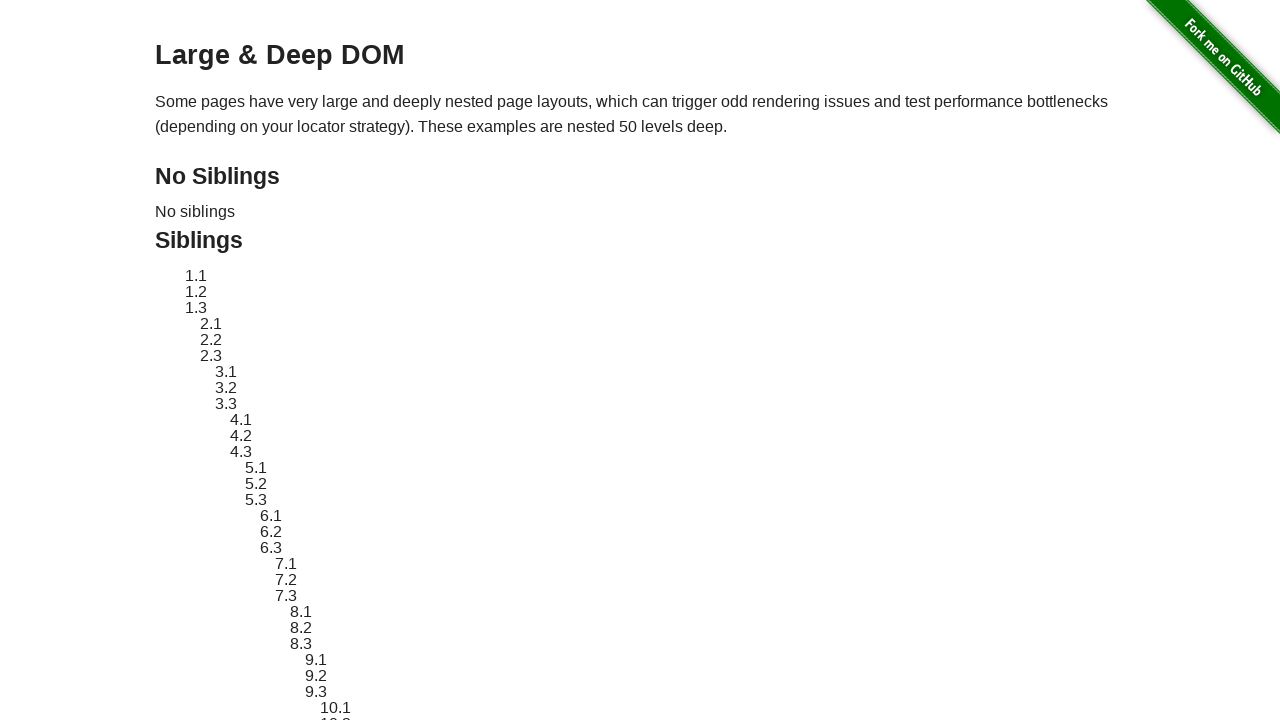

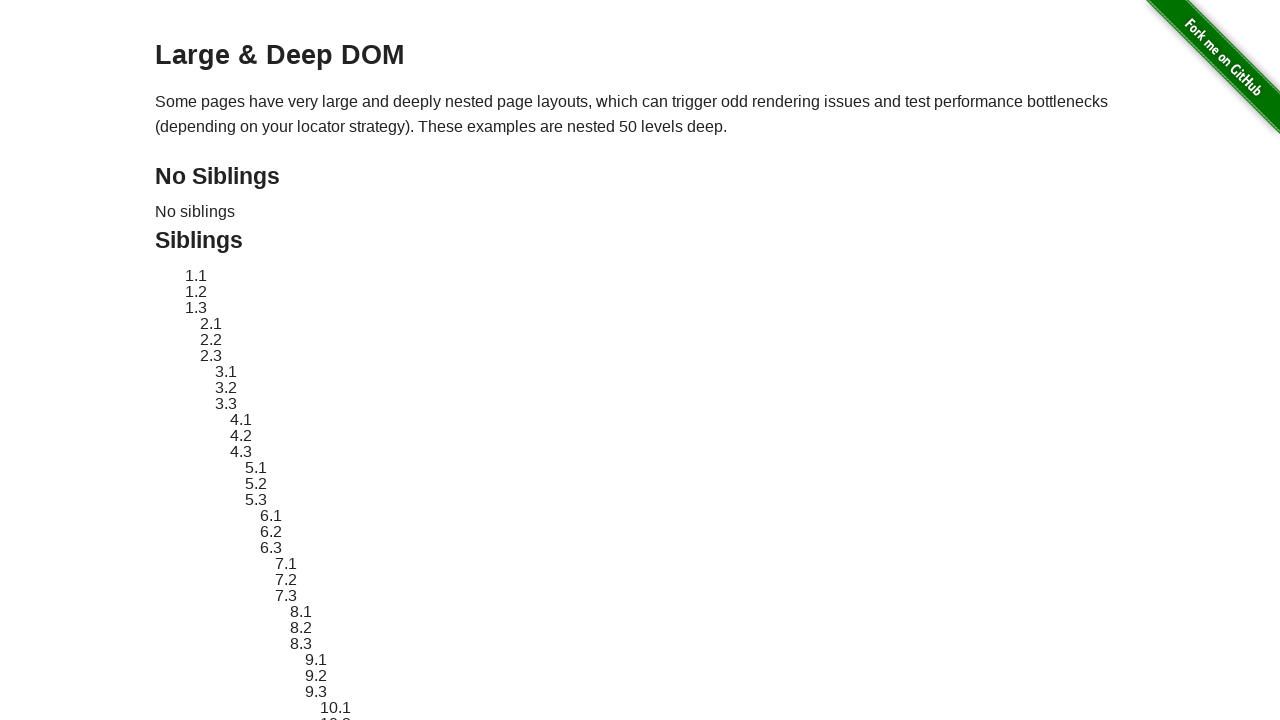